Tests that the world clock updates in real-time by comparing times before and after a delay

Starting URL: https://timezone-converter.dev.devtools.site

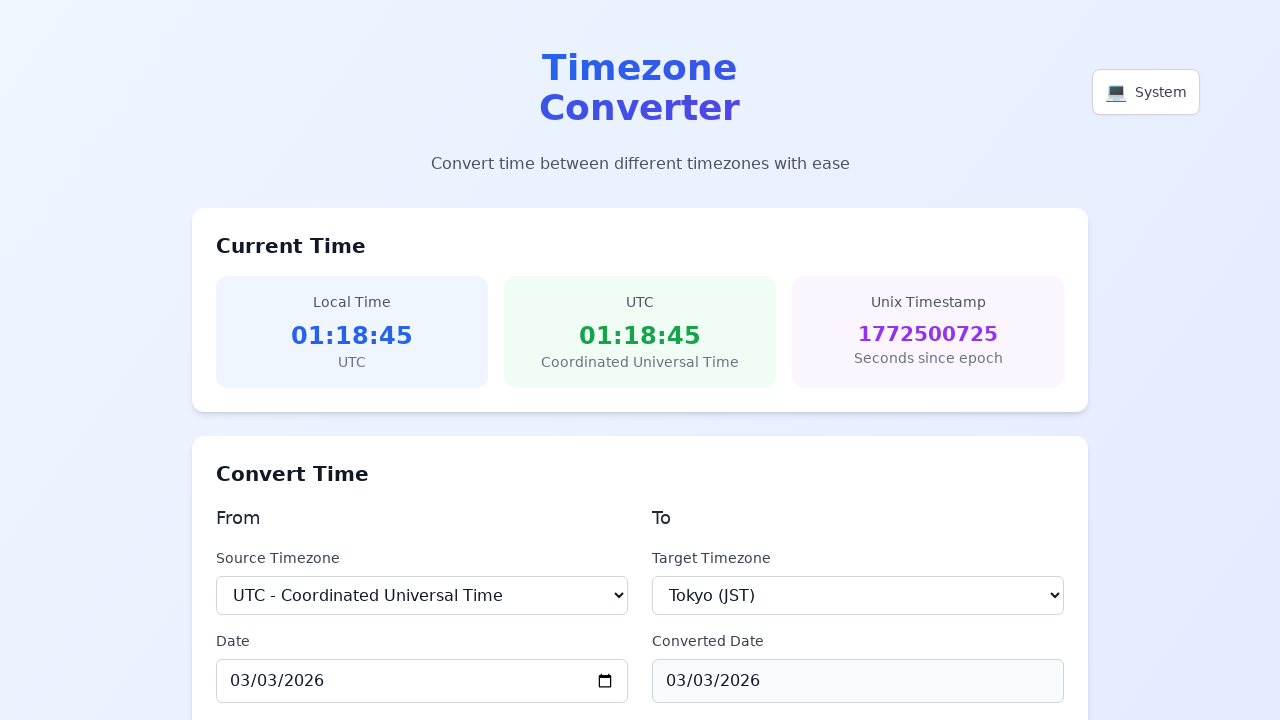

Waited 3 seconds for SPA to load
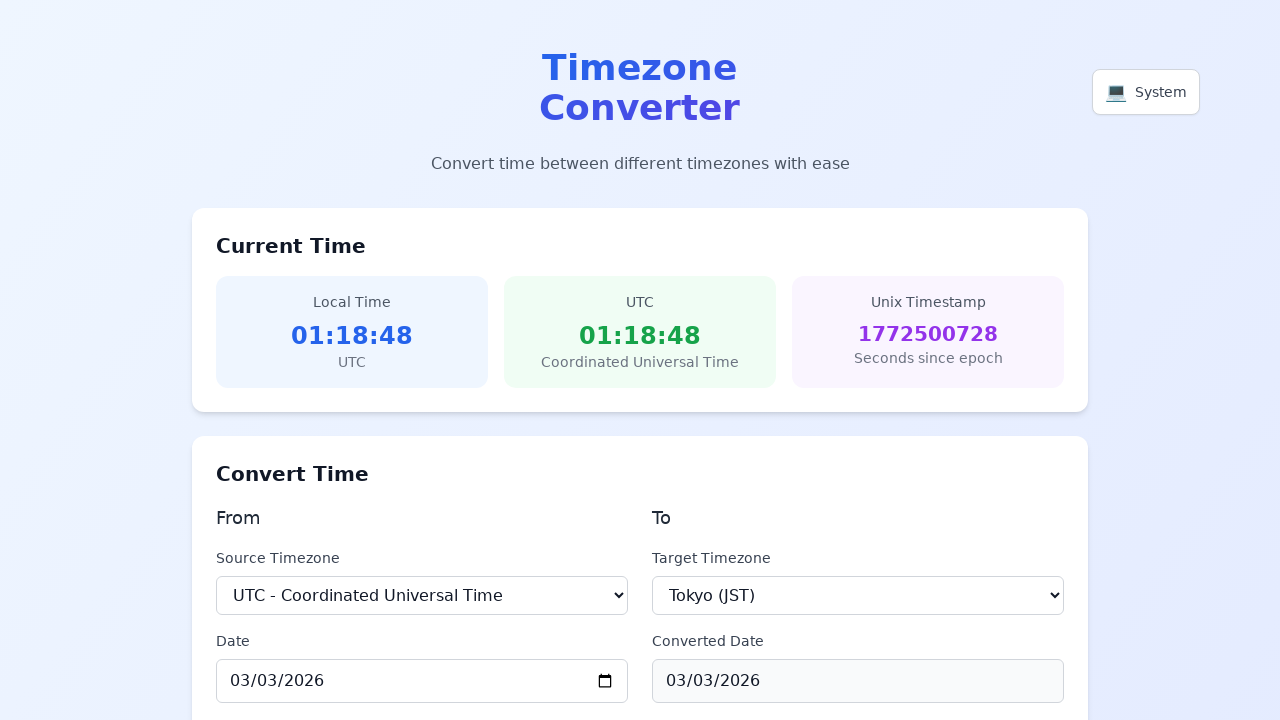

Retrieved initial time for New York
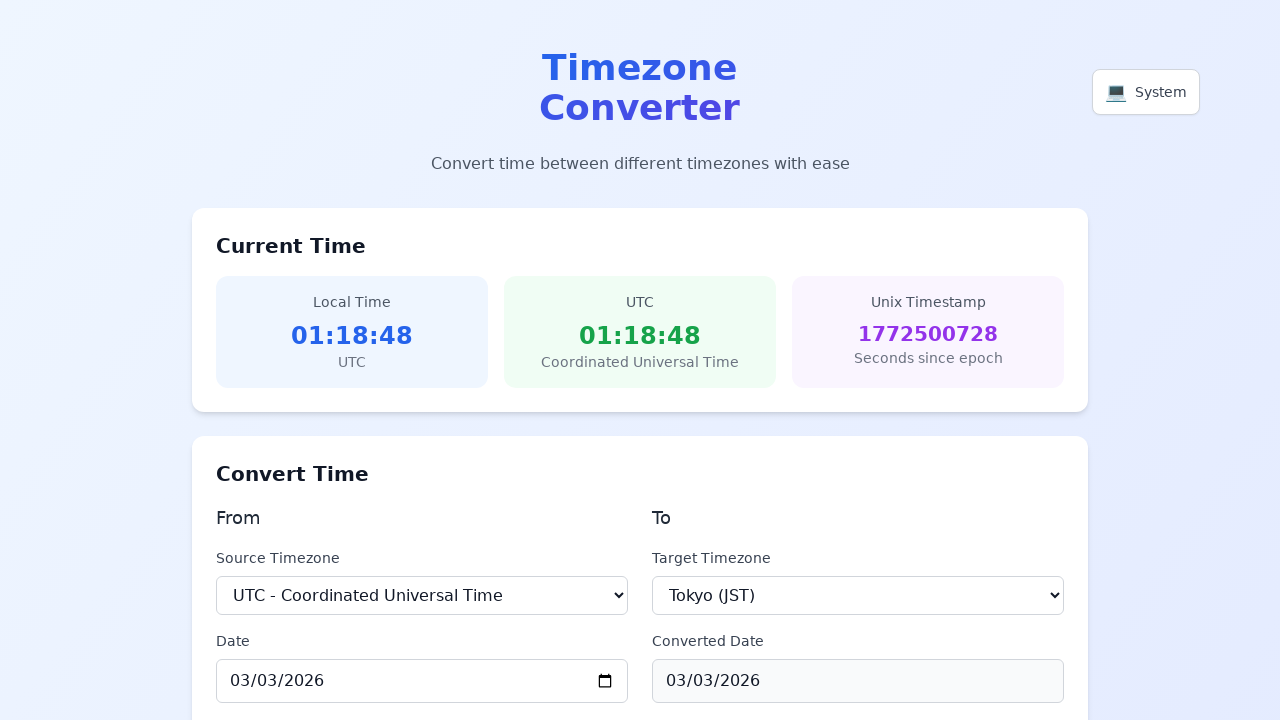

Waited 3 seconds for time to update
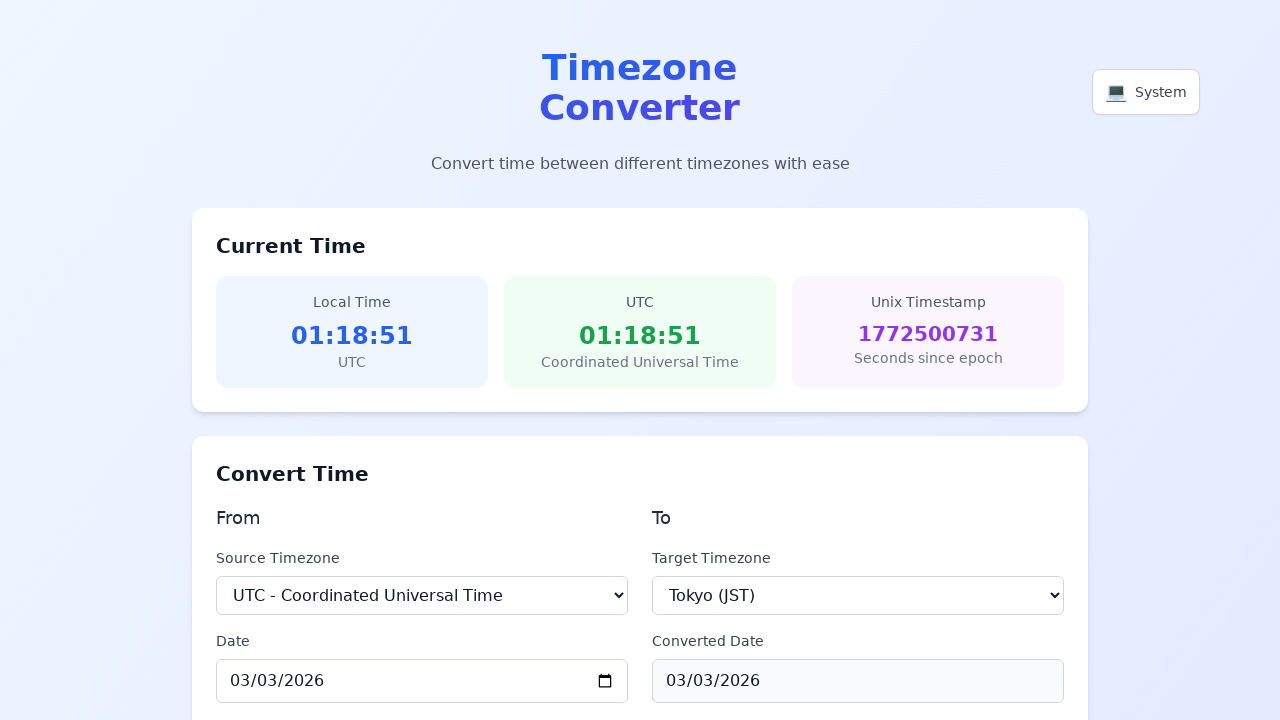

Retrieved updated time for New York
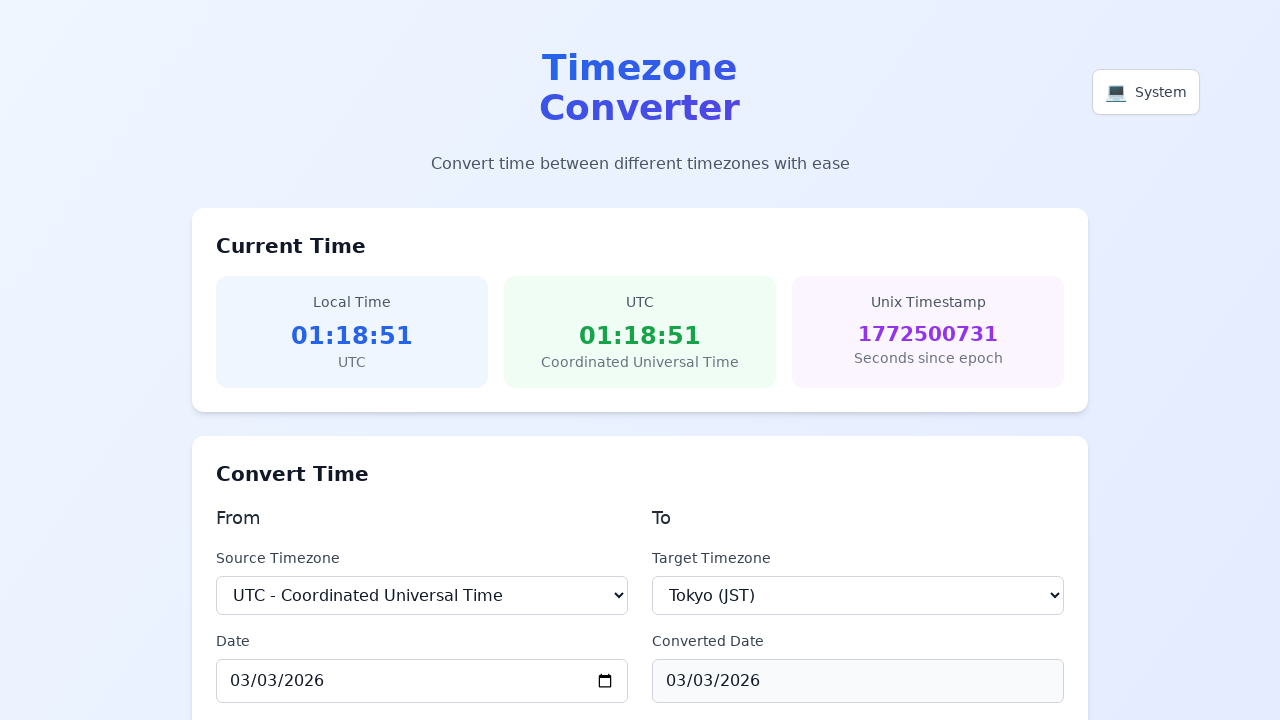

Asserted initial time is in HH:MM:SS format
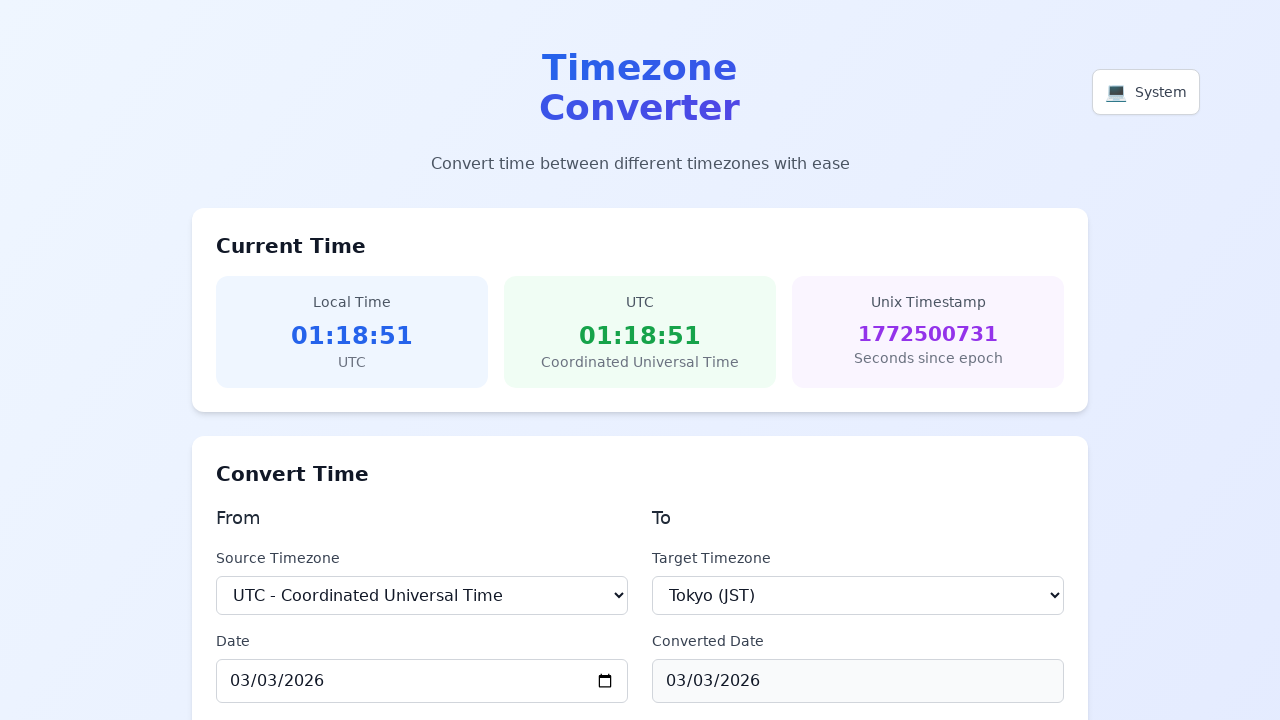

Asserted updated time is in HH:MM:SS format
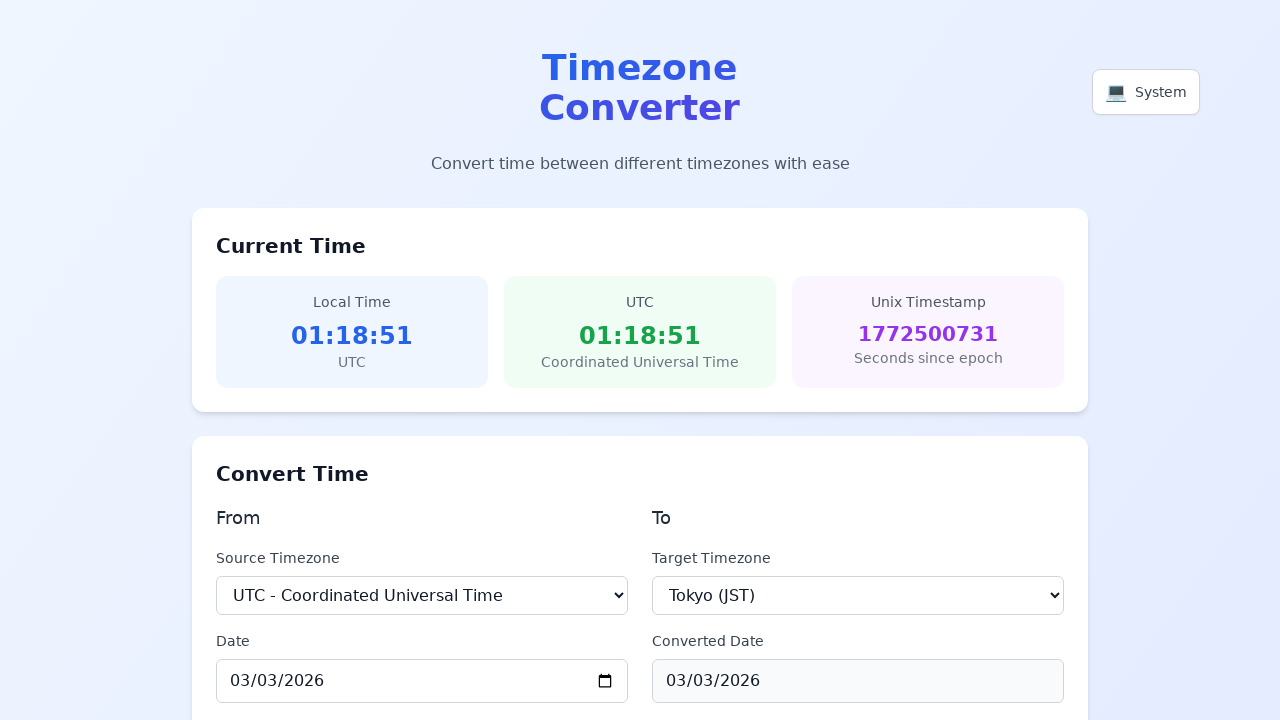

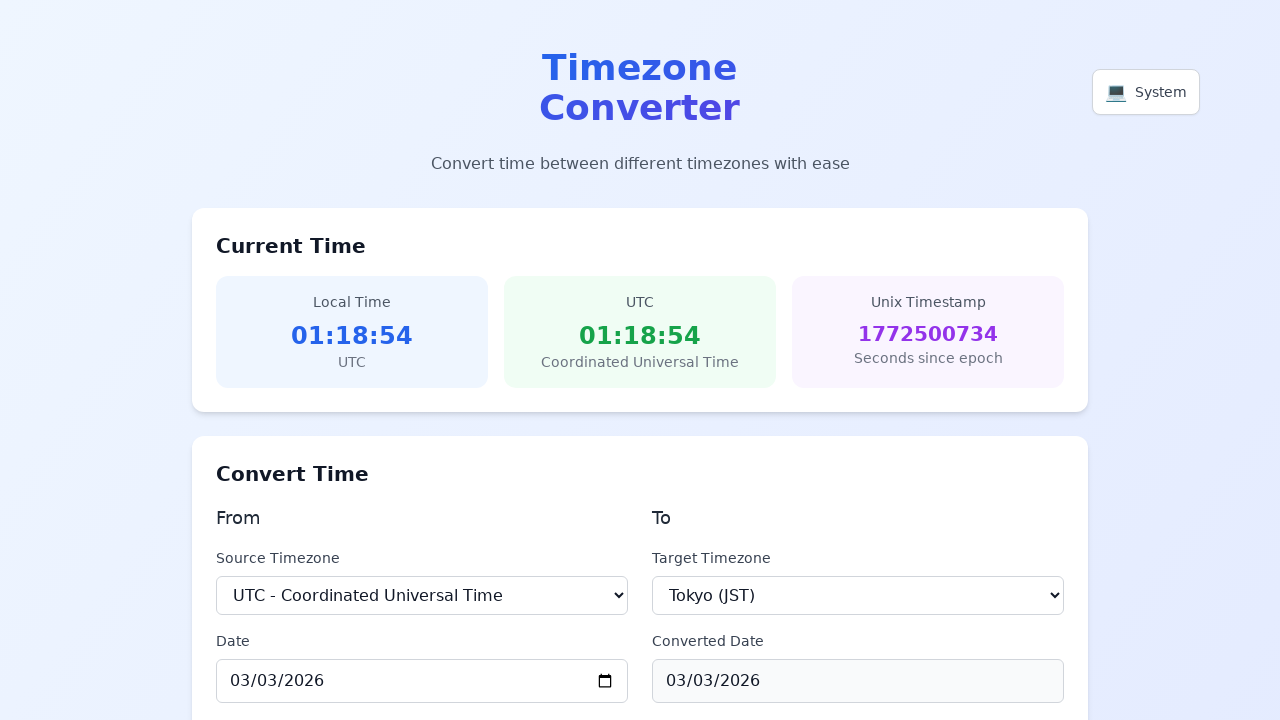